Tests double-click functionality by scrolling to the "Double click me" button, performing a double-click, and verifying the result message appears.

Starting URL: https://automationfc.github.io/basic-form/index.html

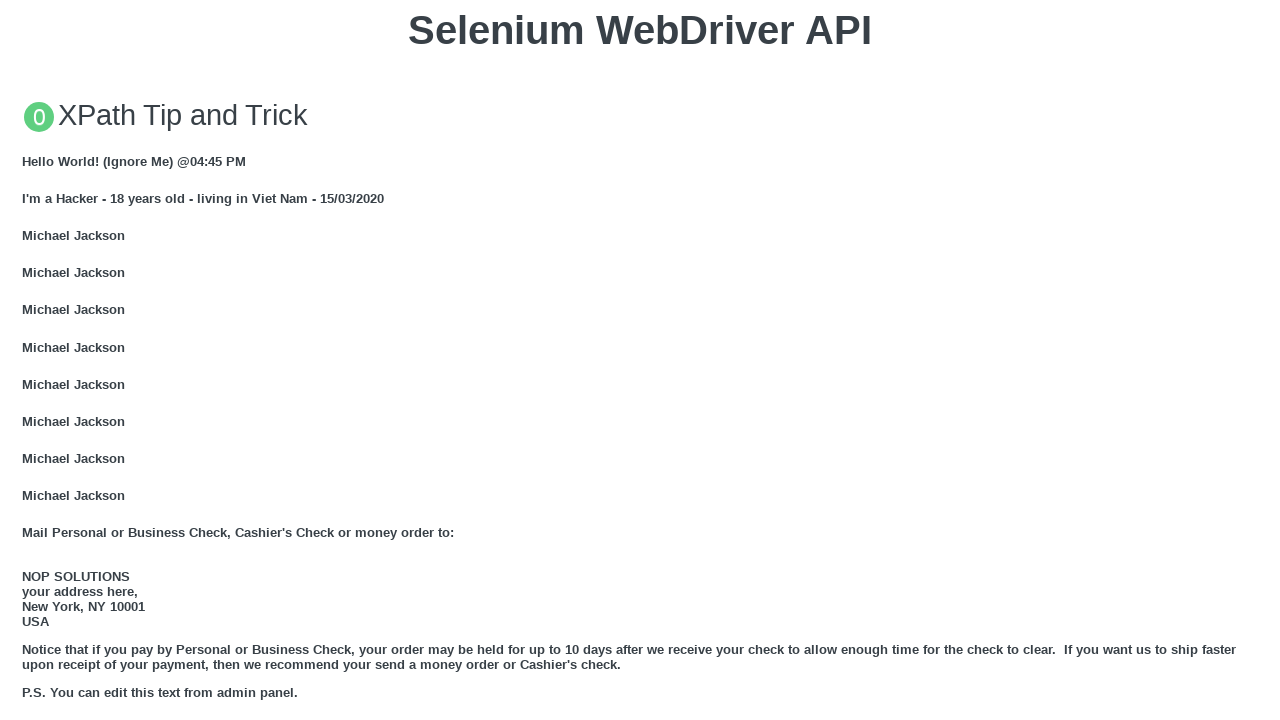

Scrolled to 'Double click me' button
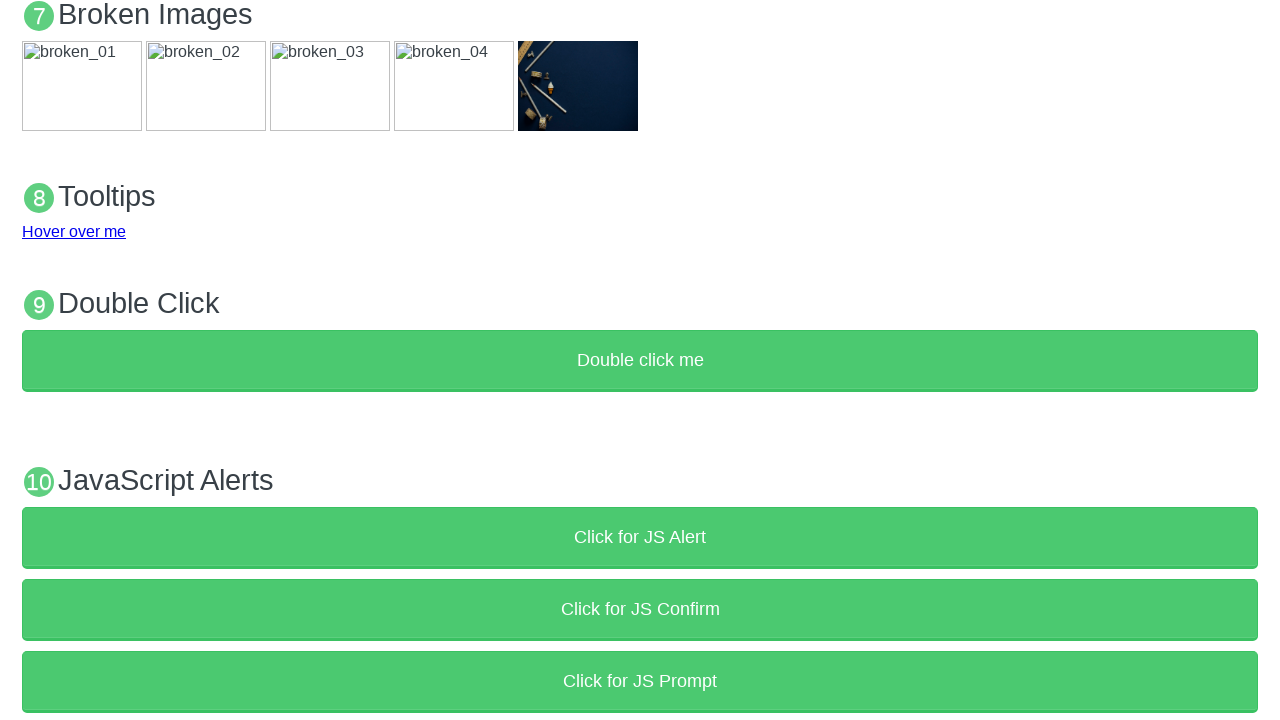

Performed double-click on 'Double click me' button at (640, 361) on xpath=//button[text()='Double click me']
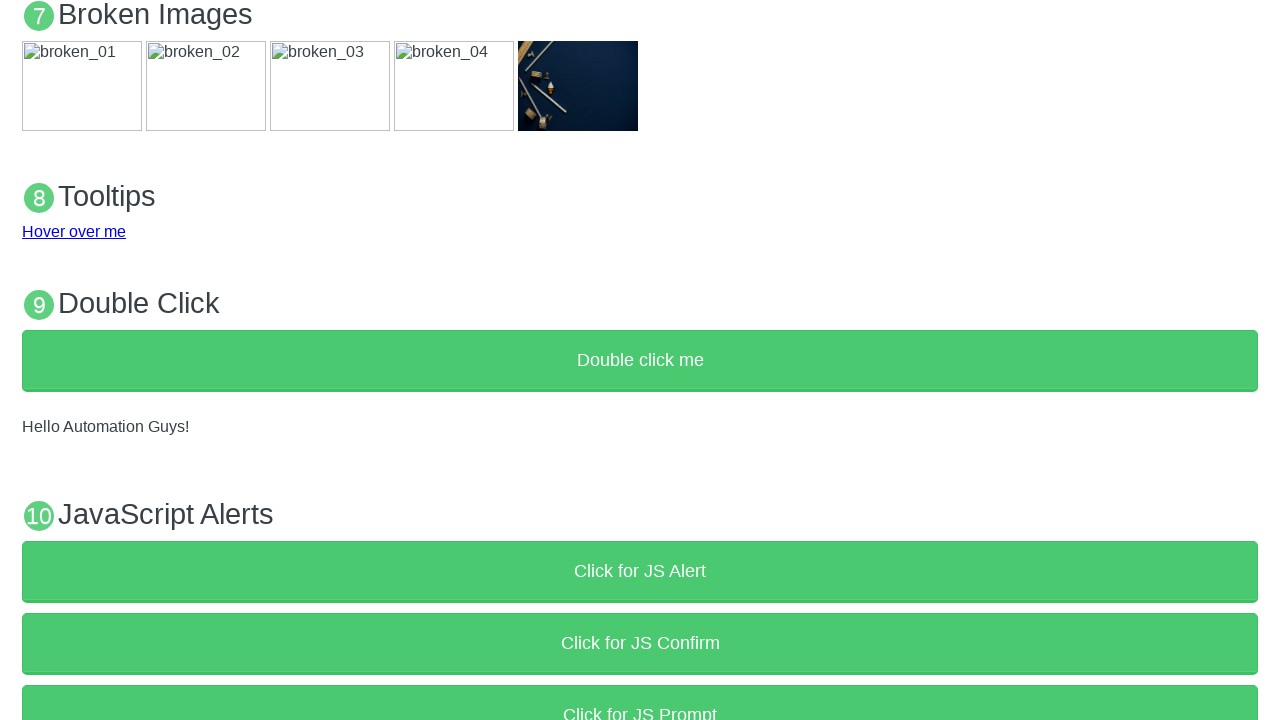

Result message appeared after double-click
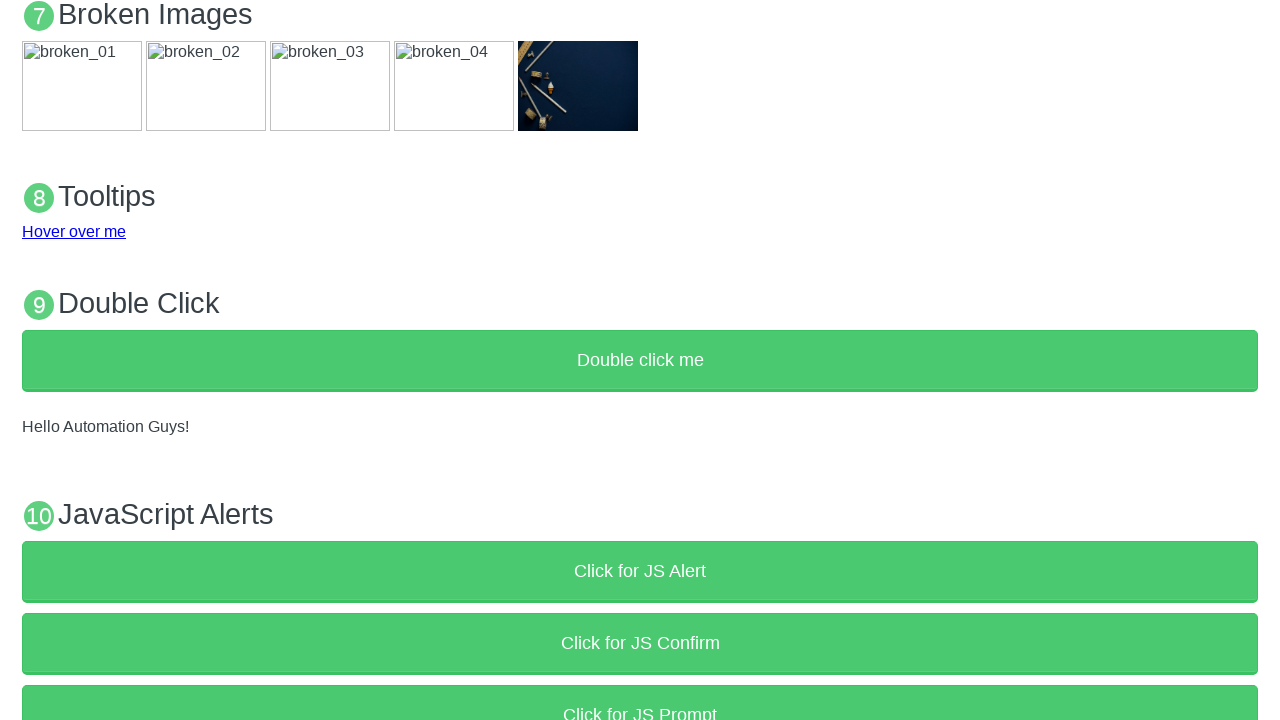

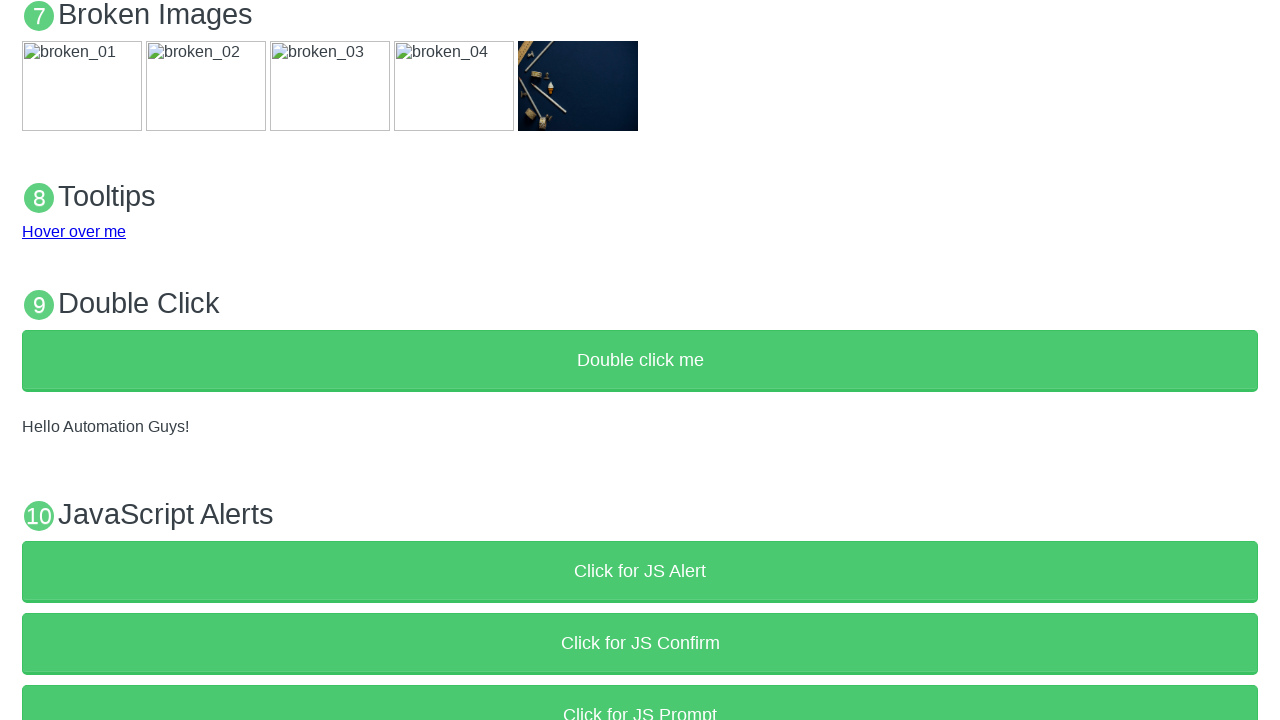